Tests JavaScript prompt functionality on w3schools by clicking a "Try it" button inside an iframe, entering a name in the prompt dialog, accepting it, and verifying the entered name appears in the result.

Starting URL: https://www.w3schools.com/js/tryit.asp?filename=tryjs_prompt

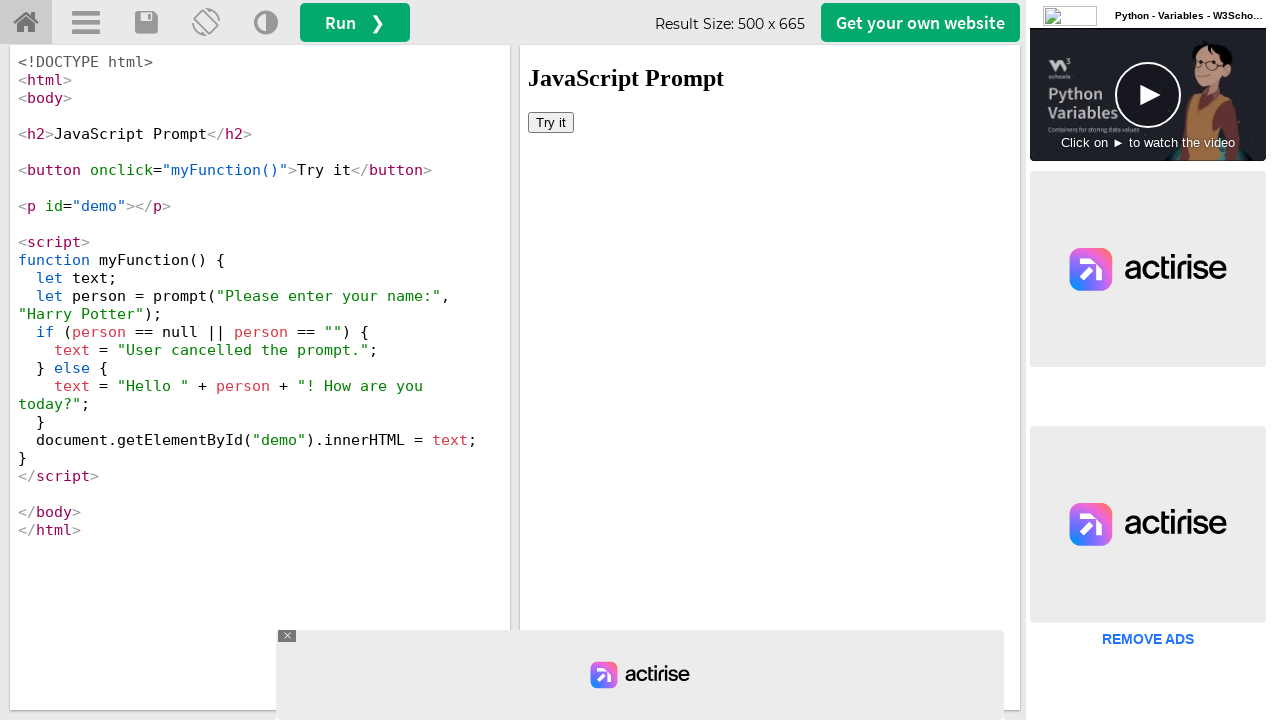

Waited 3 seconds for page to fully load
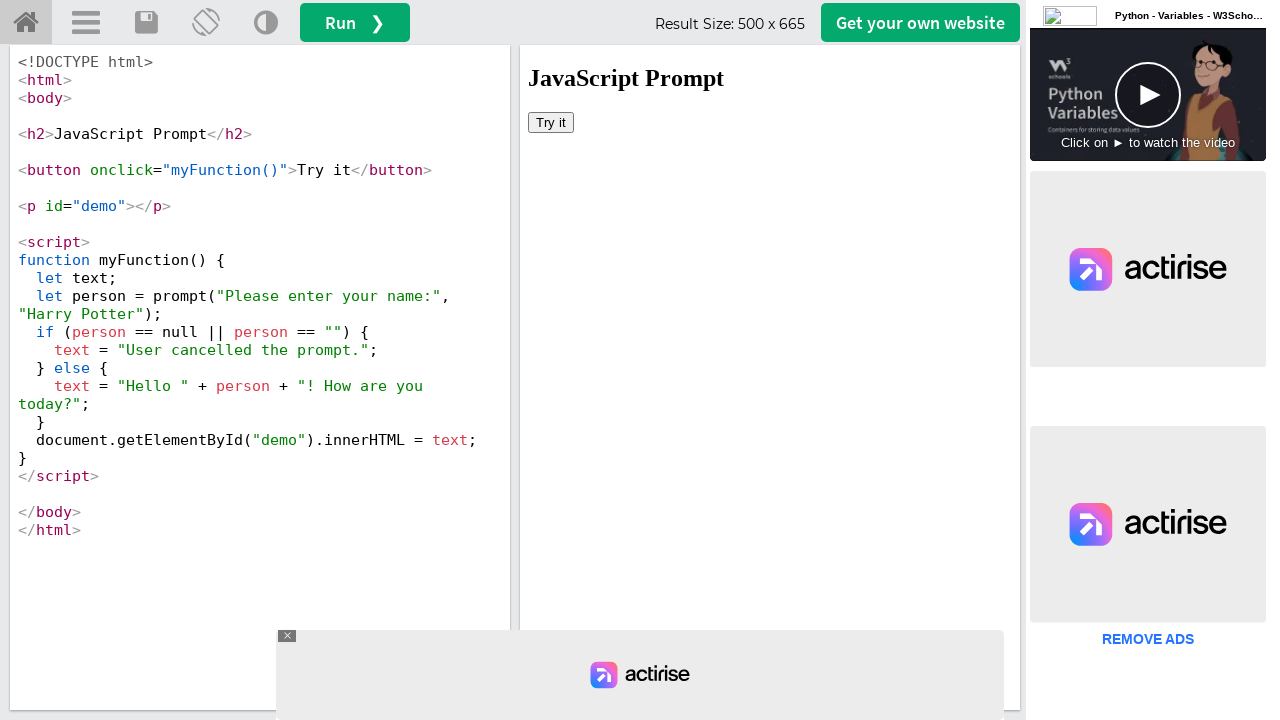

Located iframe with ID 'iframeResult'
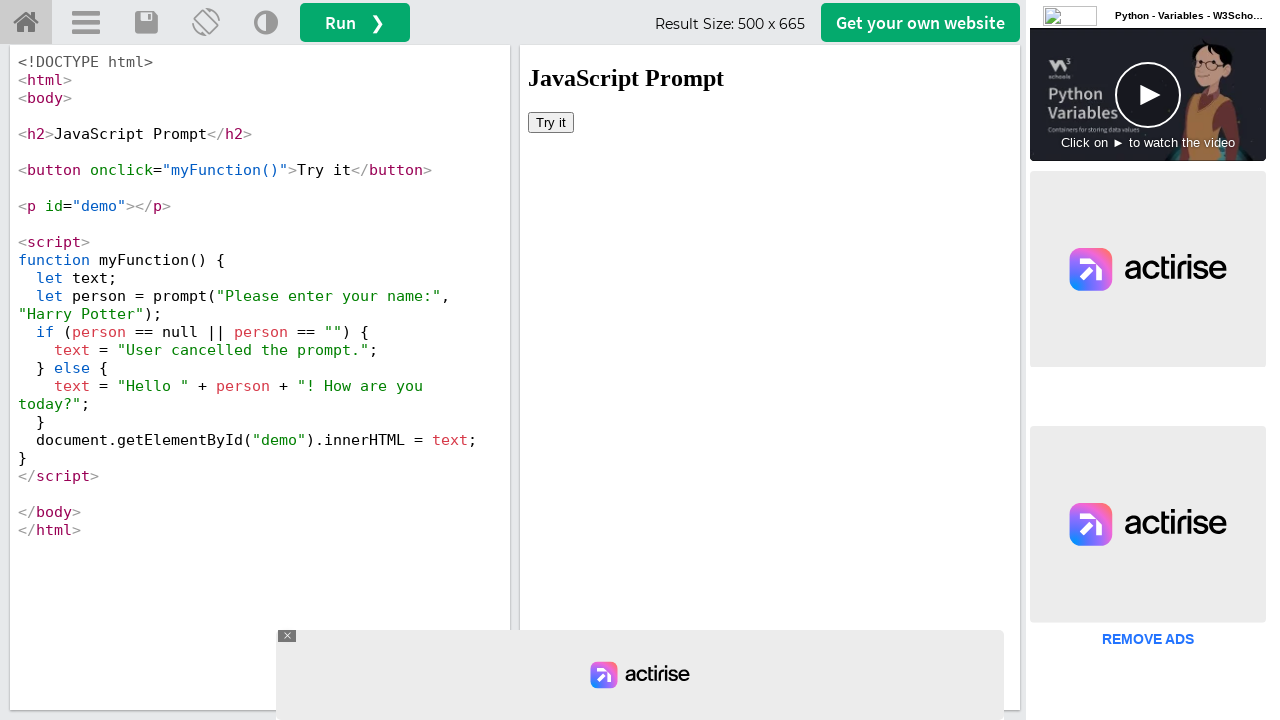

Set up dialog handler to accept prompt with name 'Marco'
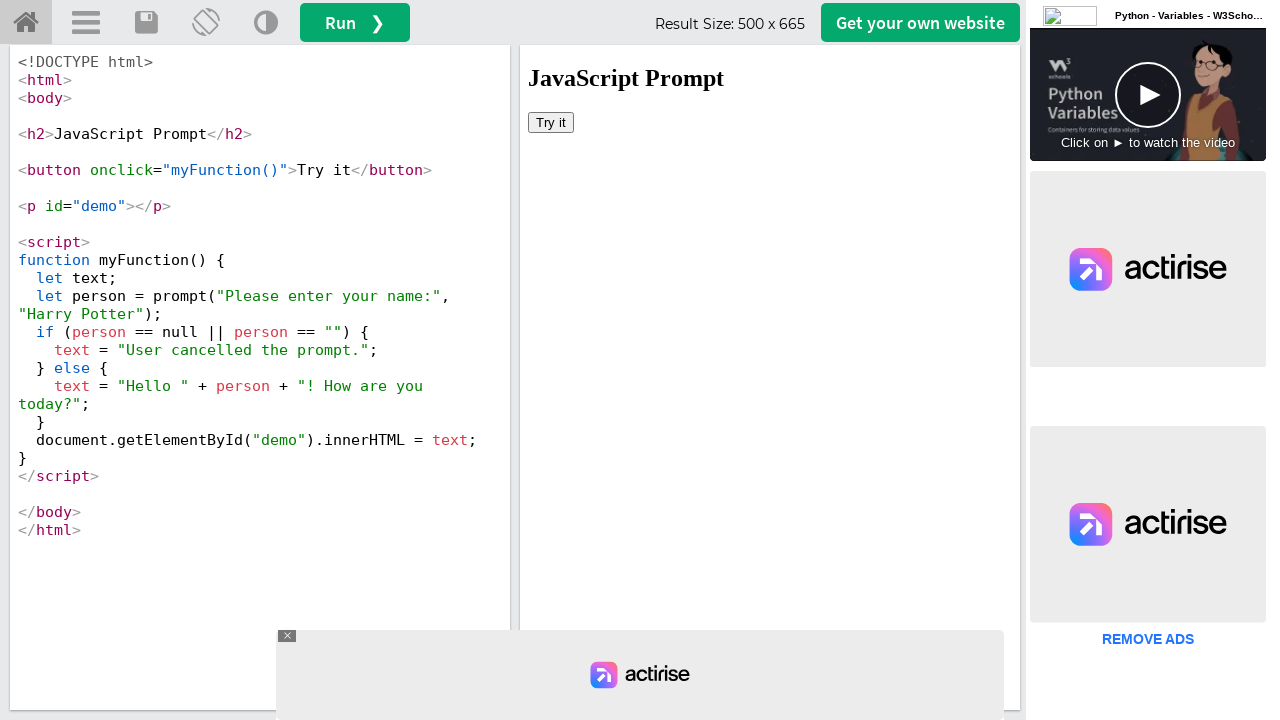

Clicked 'Try it' button inside iframe to trigger JavaScript prompt at (551, 122) on #iframeResult >> internal:control=enter-frame >> button:text('Try it')
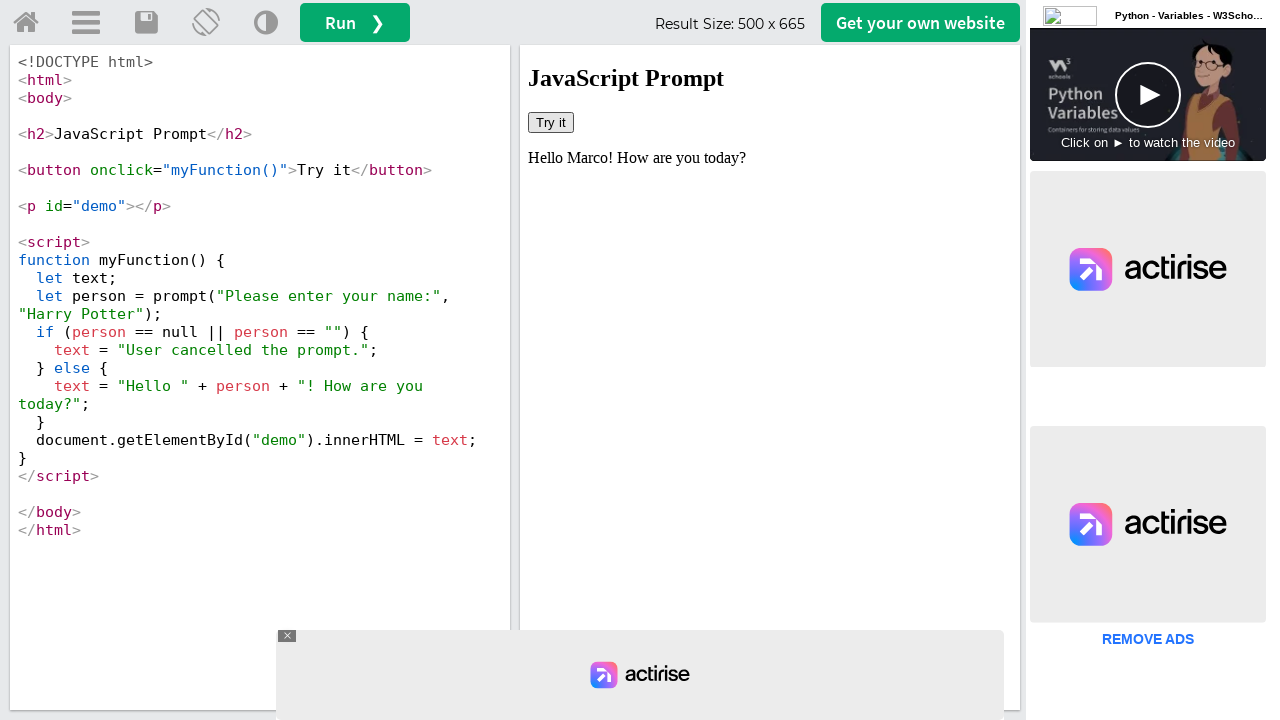

Result element updated with entered name 'Marco'
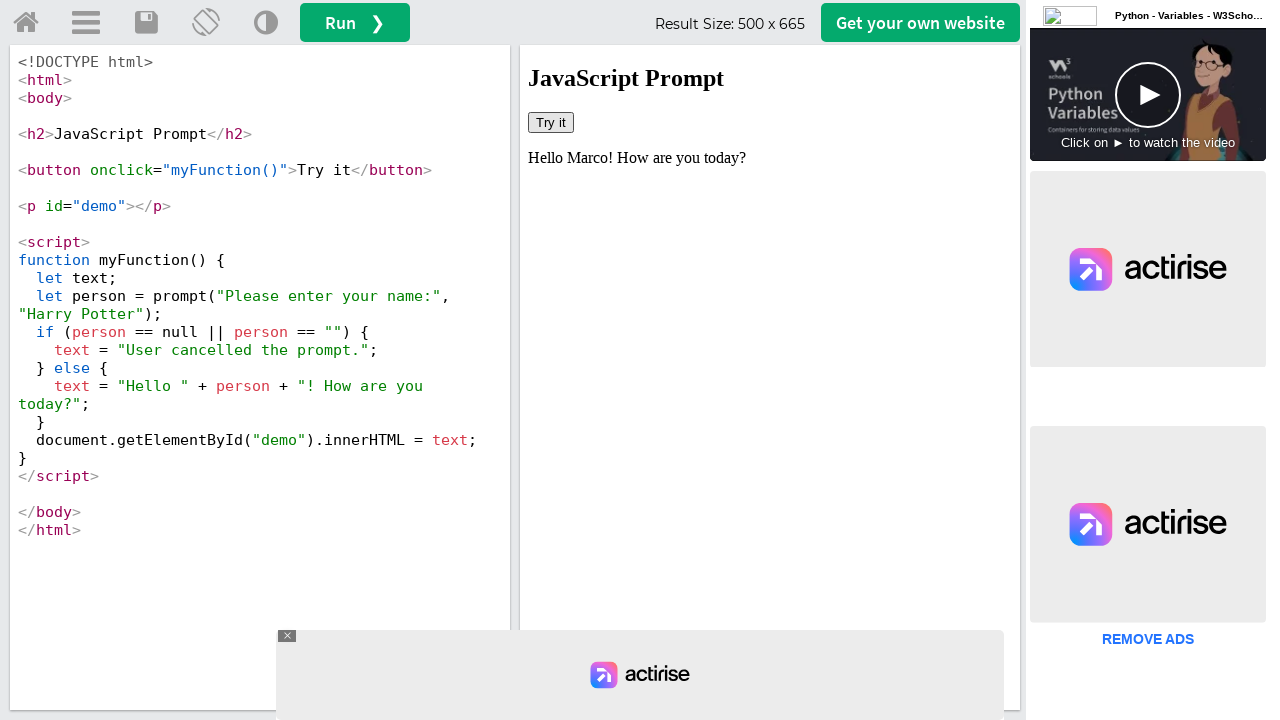

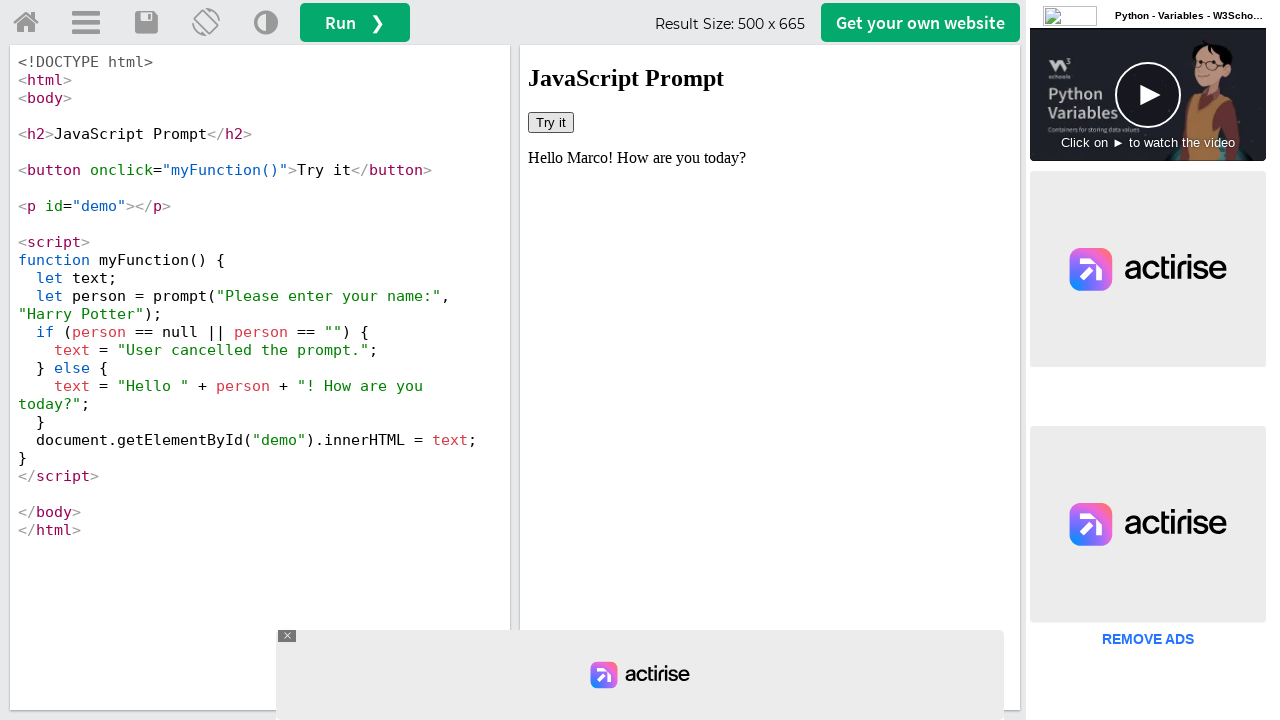